Tests window switching functionality by clicking a link that opens a new window, verifying content in both windows, and switching back to the original window.

Starting URL: https://the-internet.herokuapp.com/windows

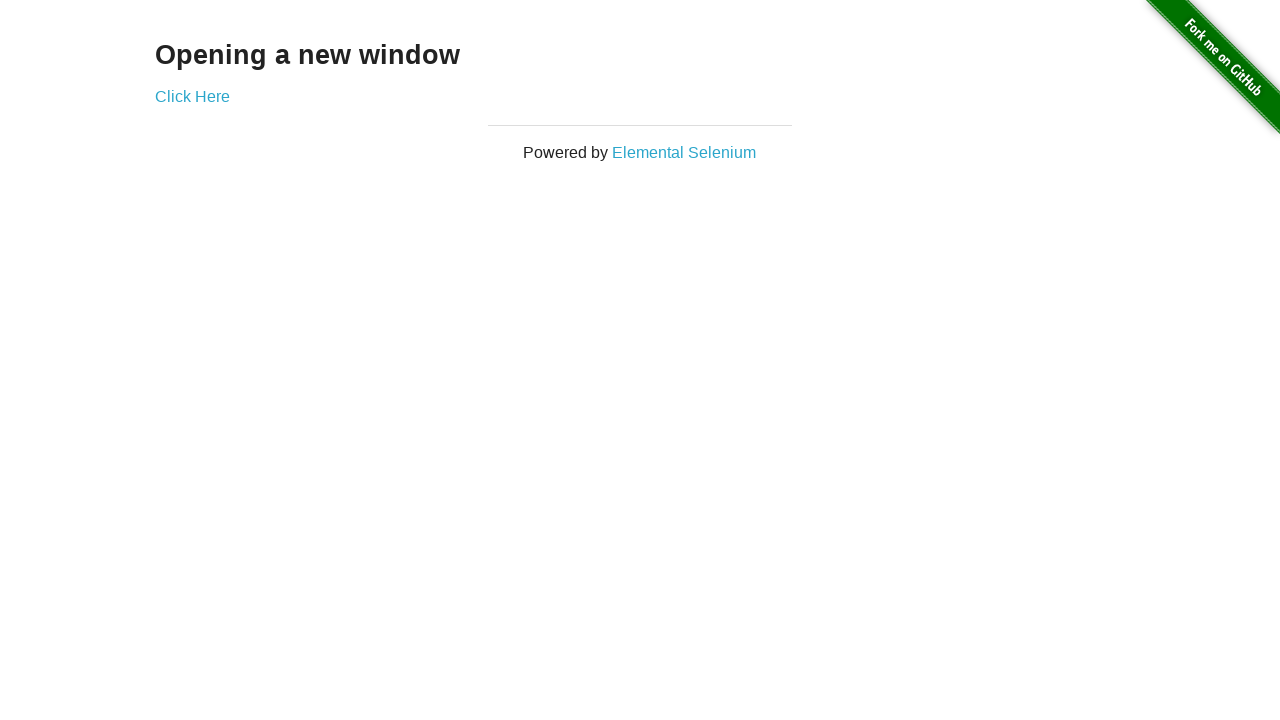

Located h3 heading element on page
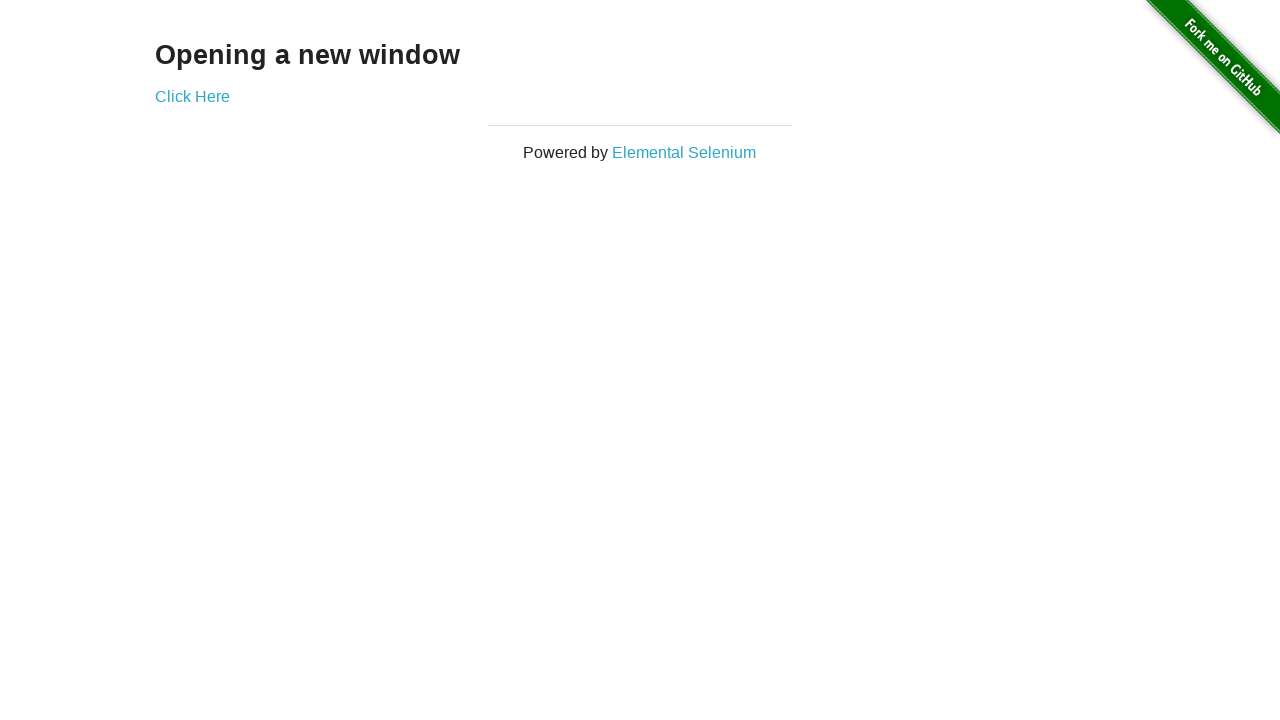

Verified heading text is 'Opening a new window'
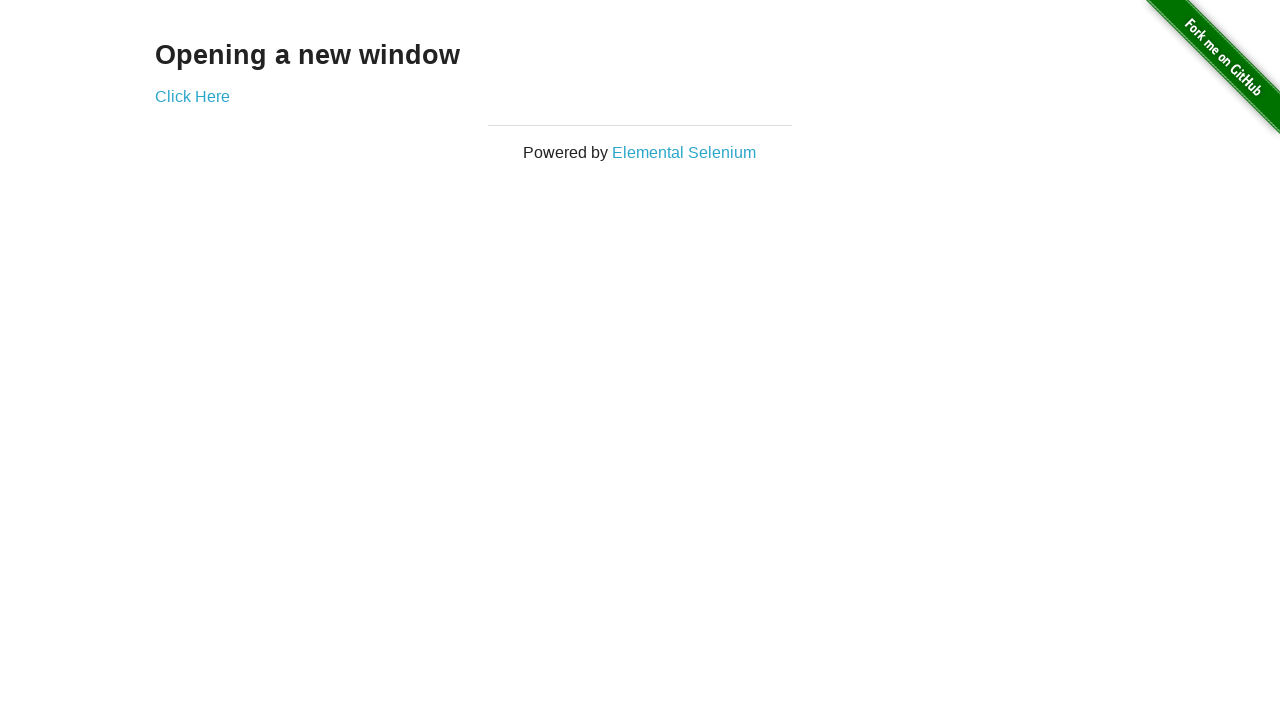

Verified page title is 'The Internet'
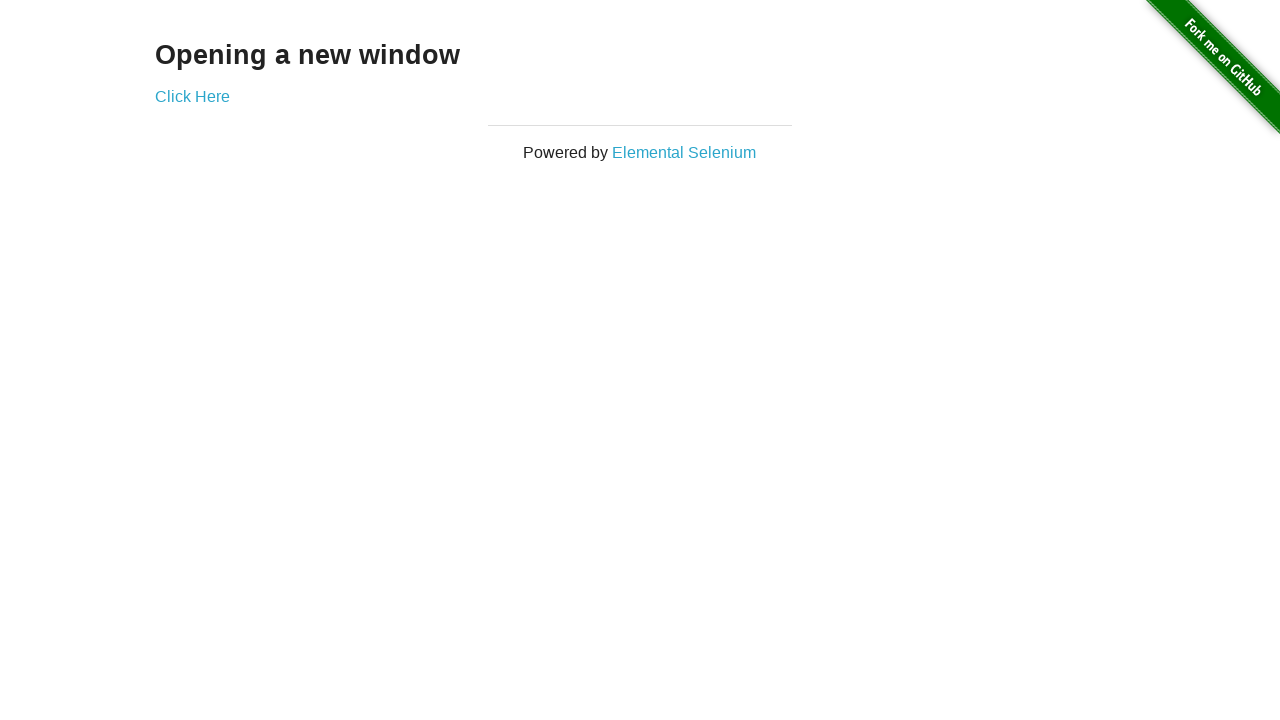

Clicked 'Click Here' link to open new window at (192, 96) on text=Click Here
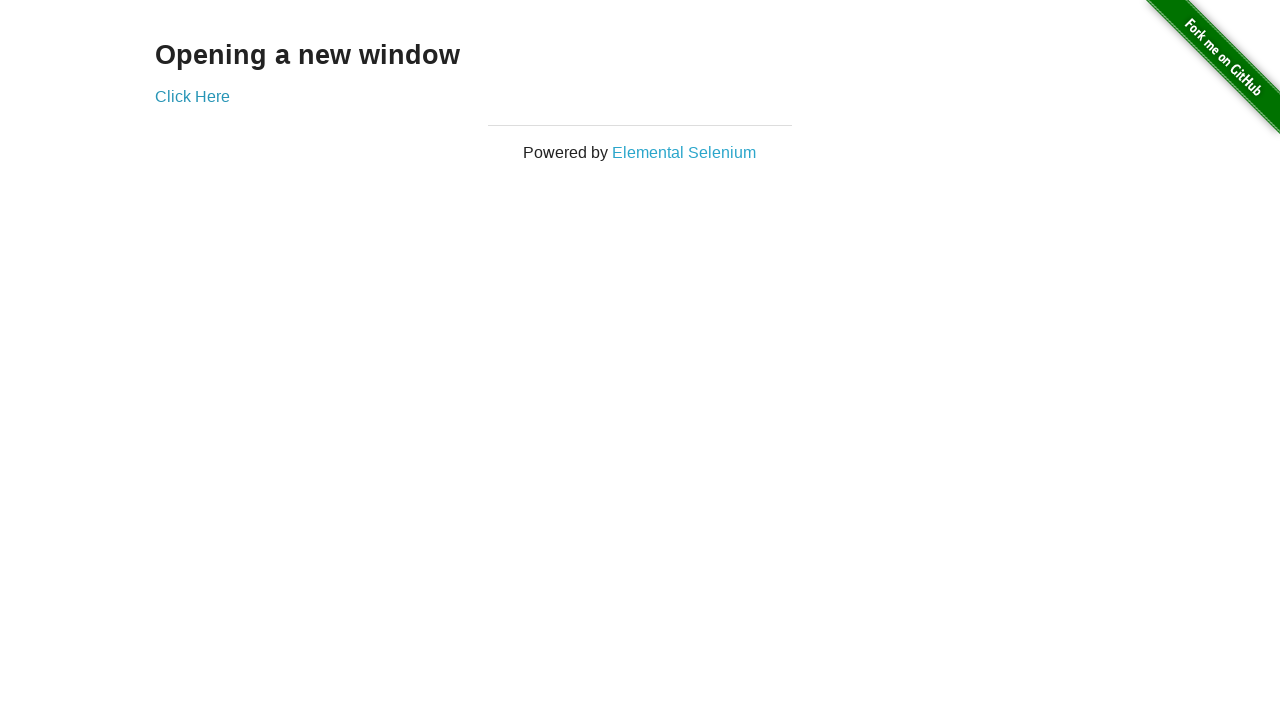

New window opened and loaded
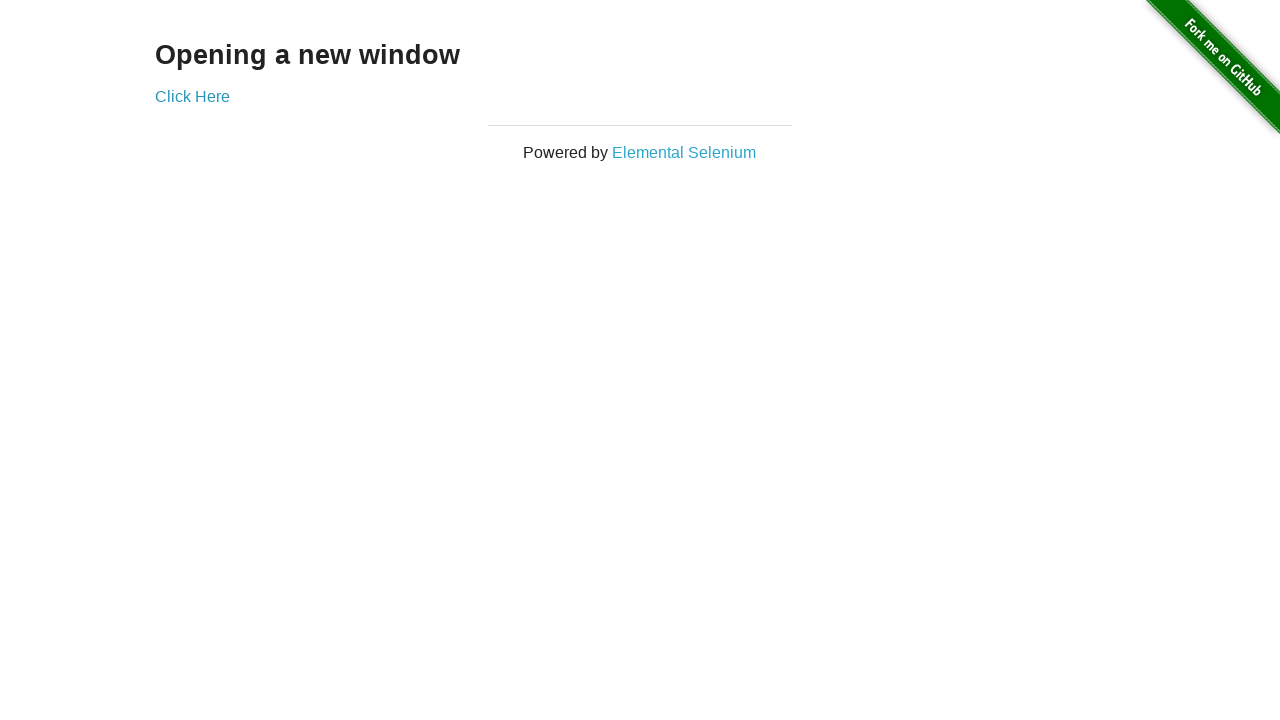

Verified new window title is 'New Window'
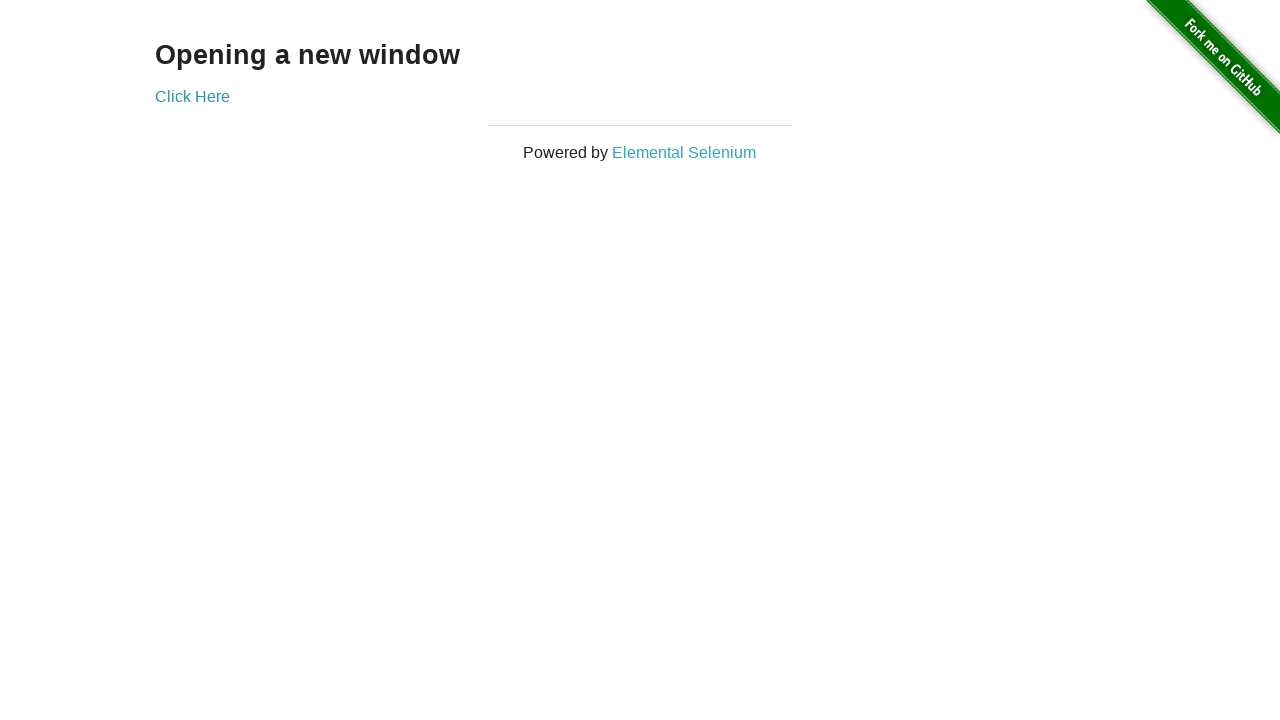

Located h3 heading element in new window
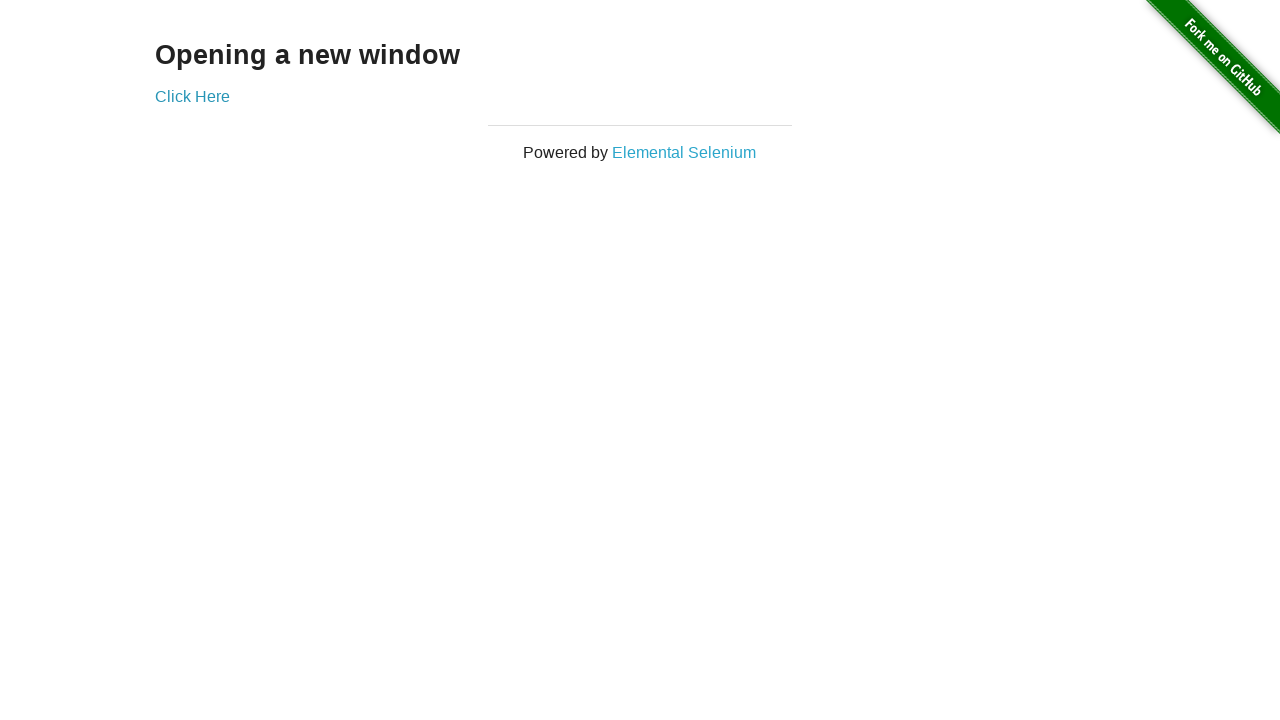

Verified new window heading text is 'New Window'
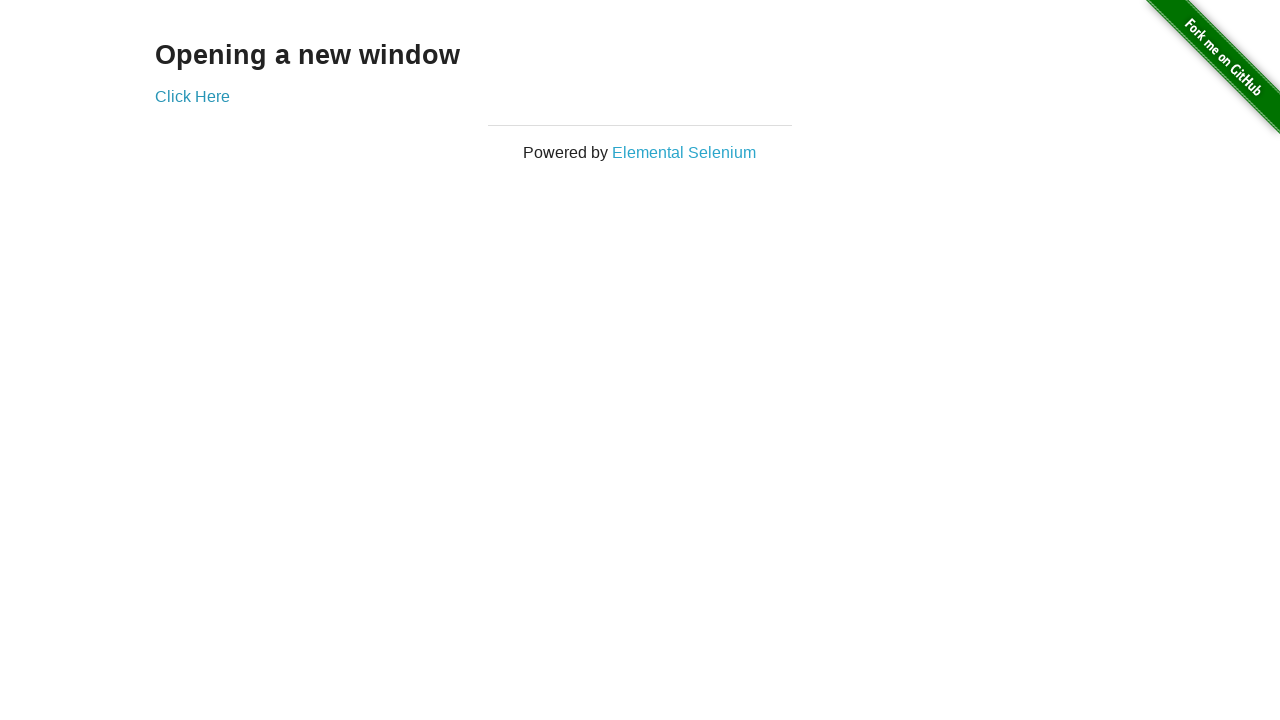

Switched back to original window
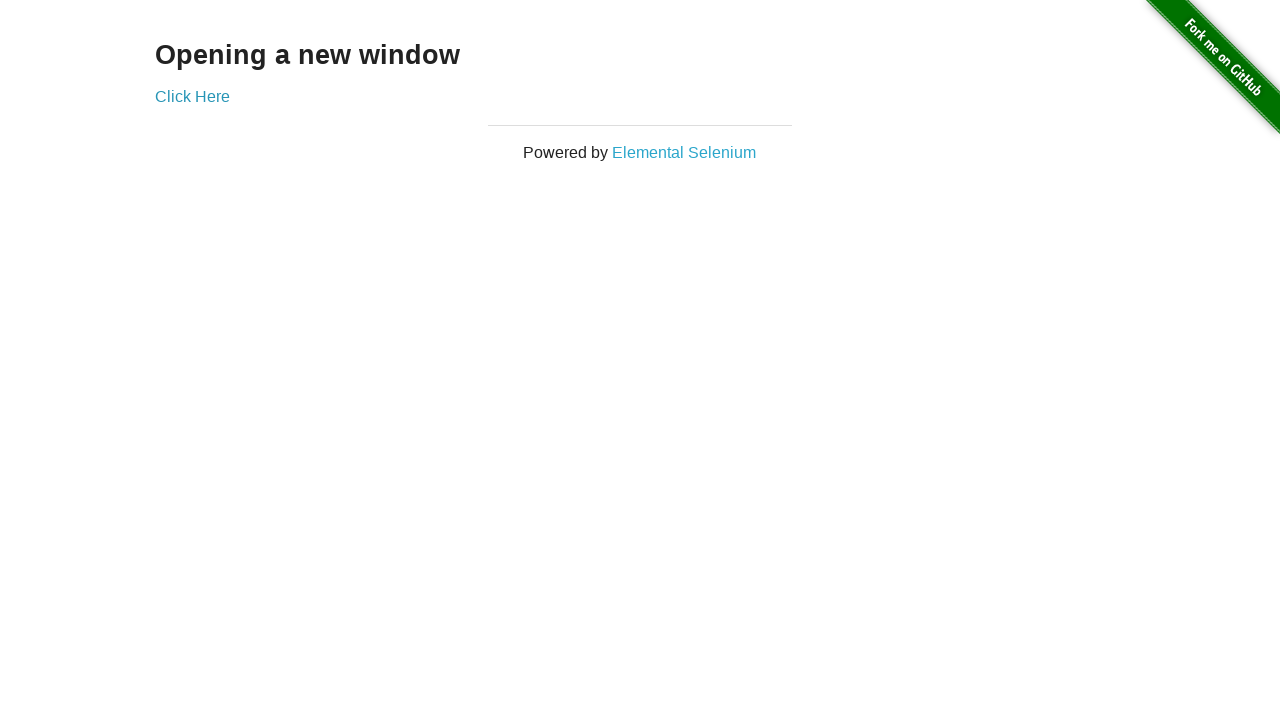

Verified original window title is still 'The Internet'
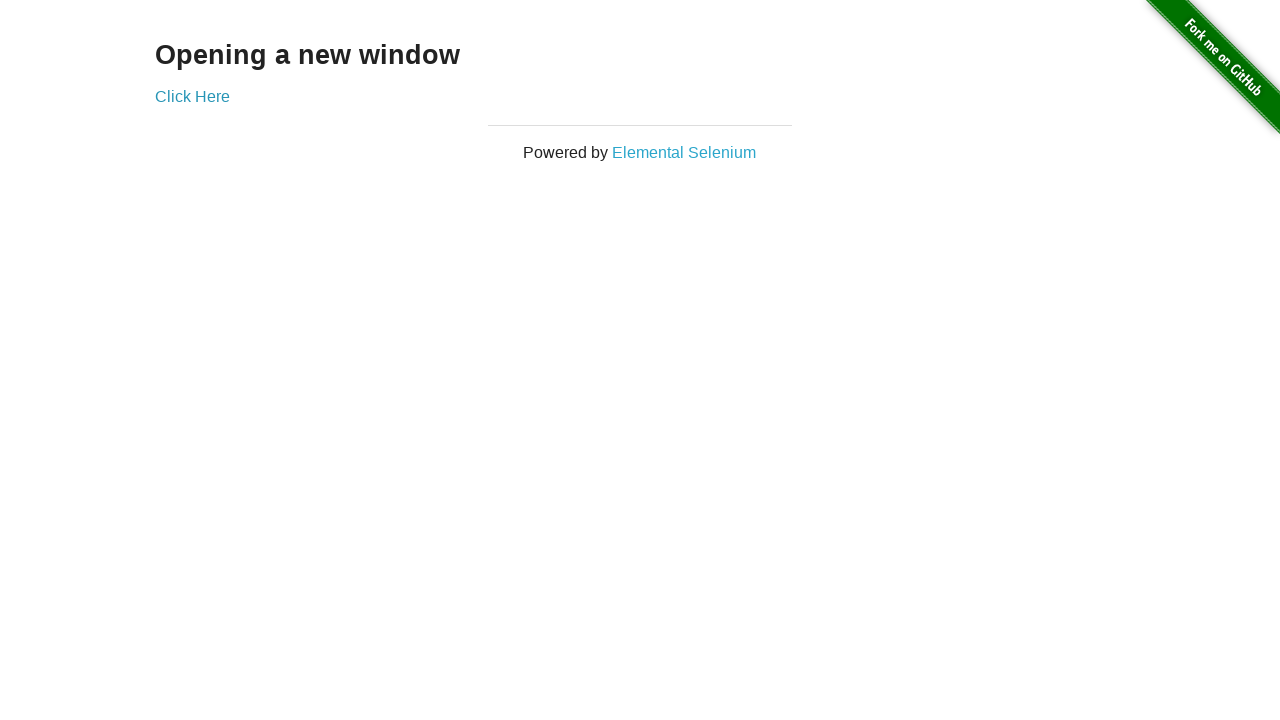

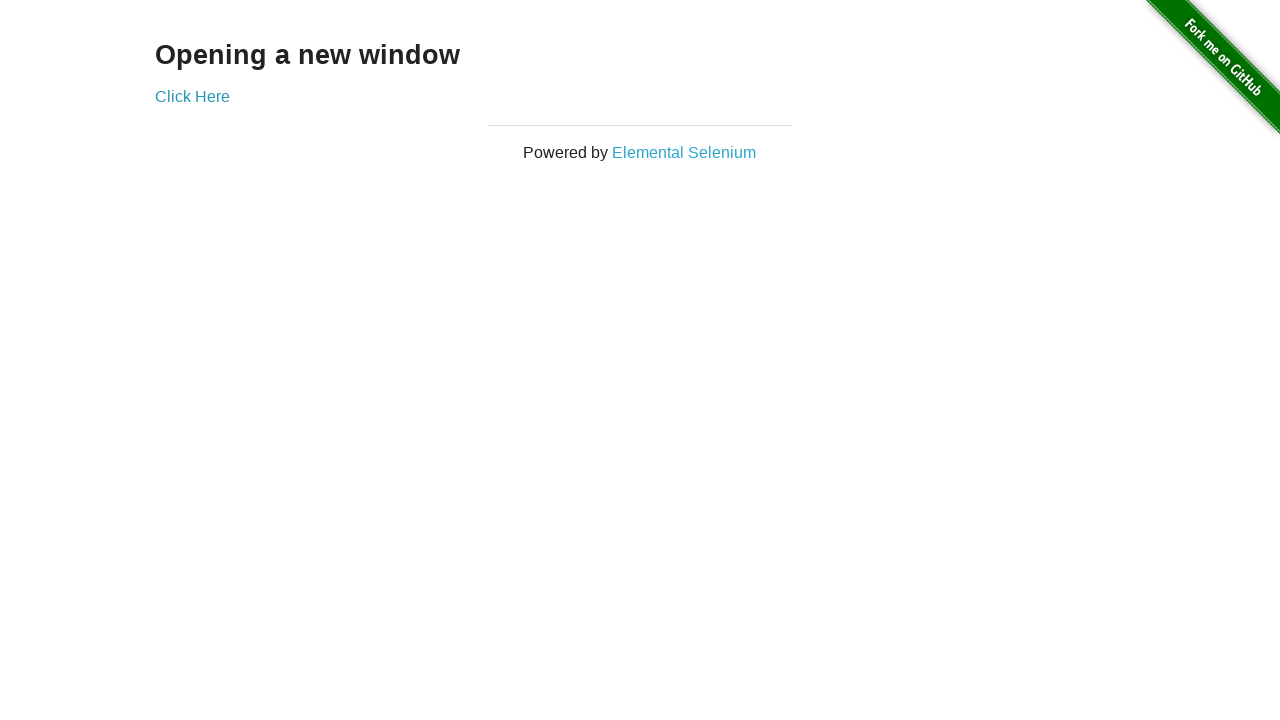